Tests various element validations on a login page including getting text, attributes, location, size, and CSS properties of form elements

Starting URL: http://leaftaps.com/opentaps/control/main

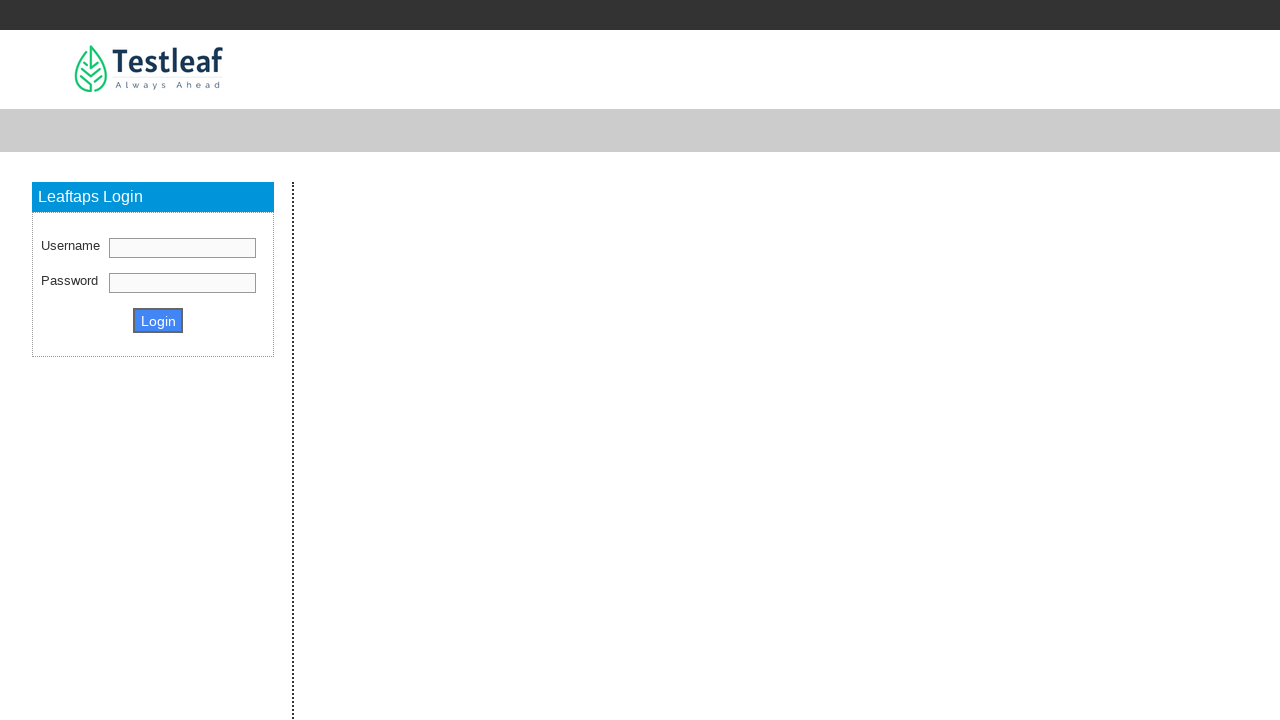

Filled username field with 'test' on #username
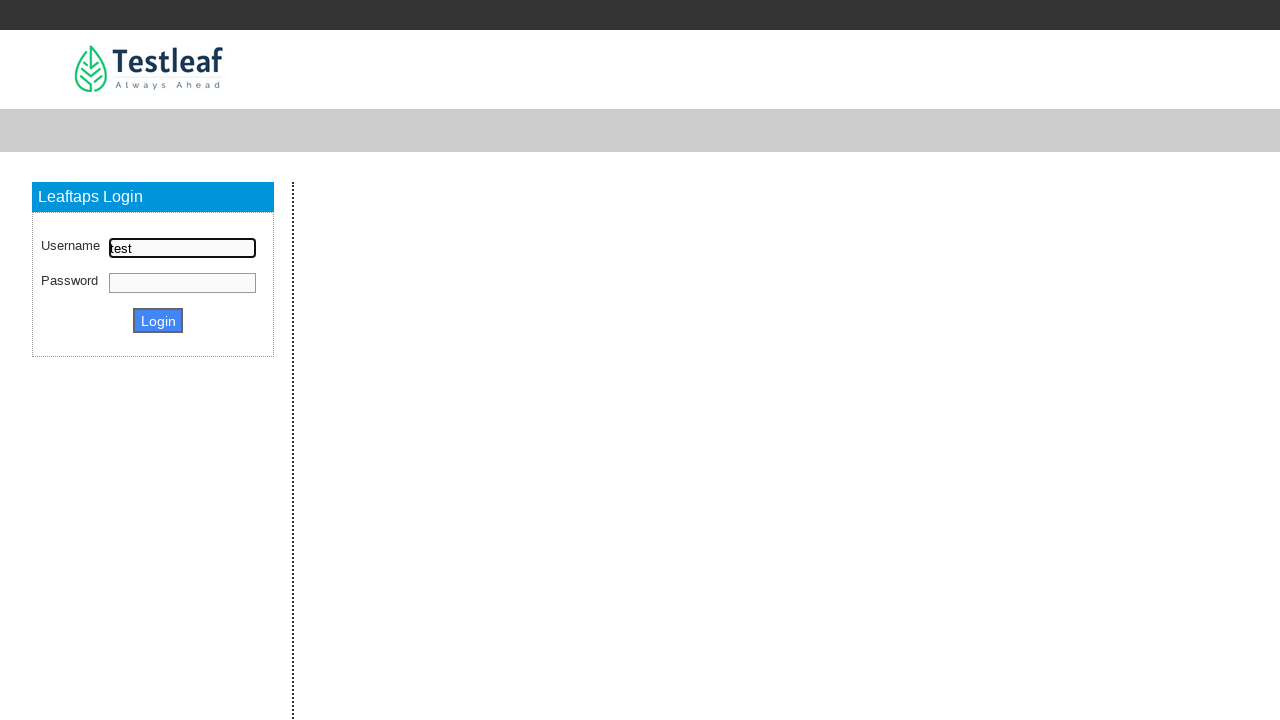

Located username label element
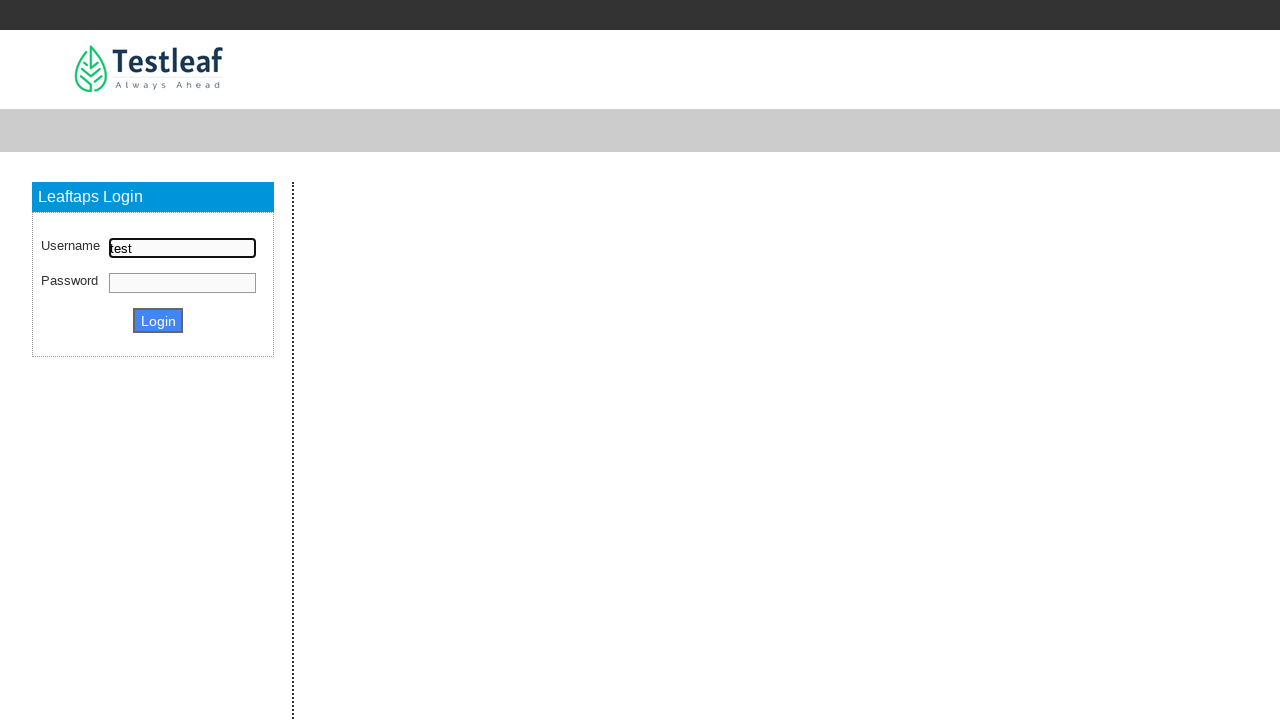

Located username input element
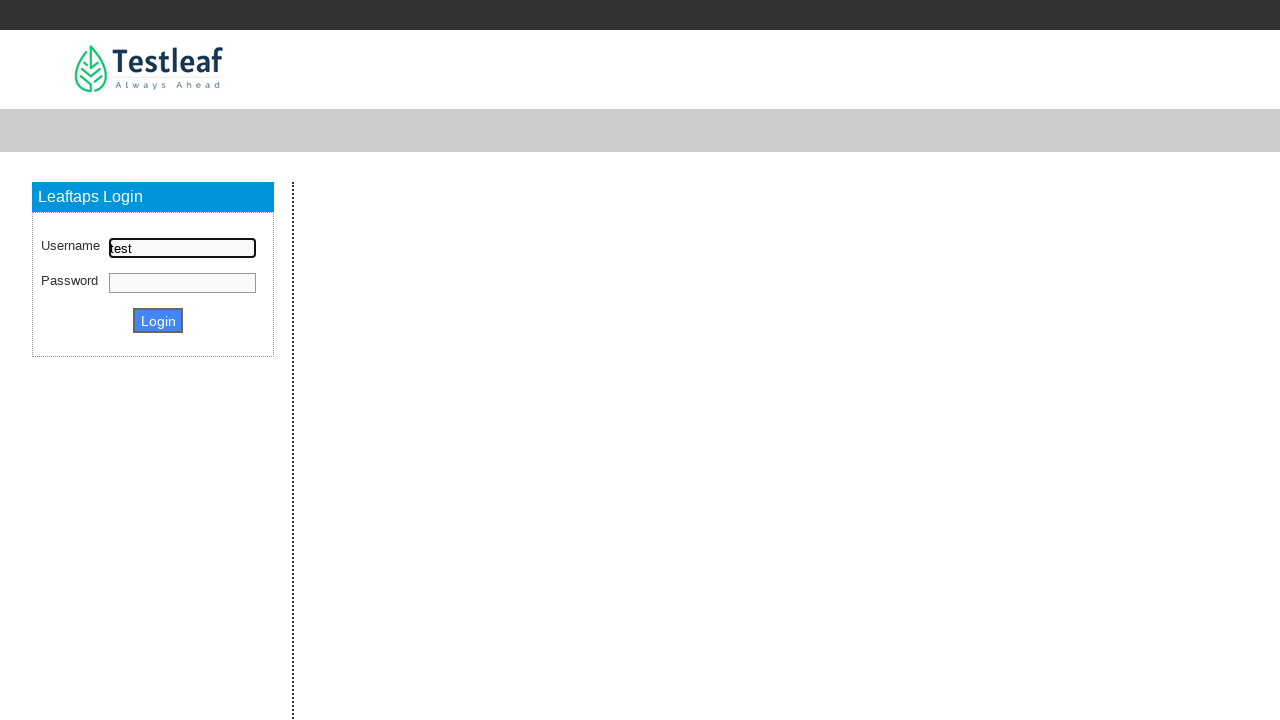

Located page title element
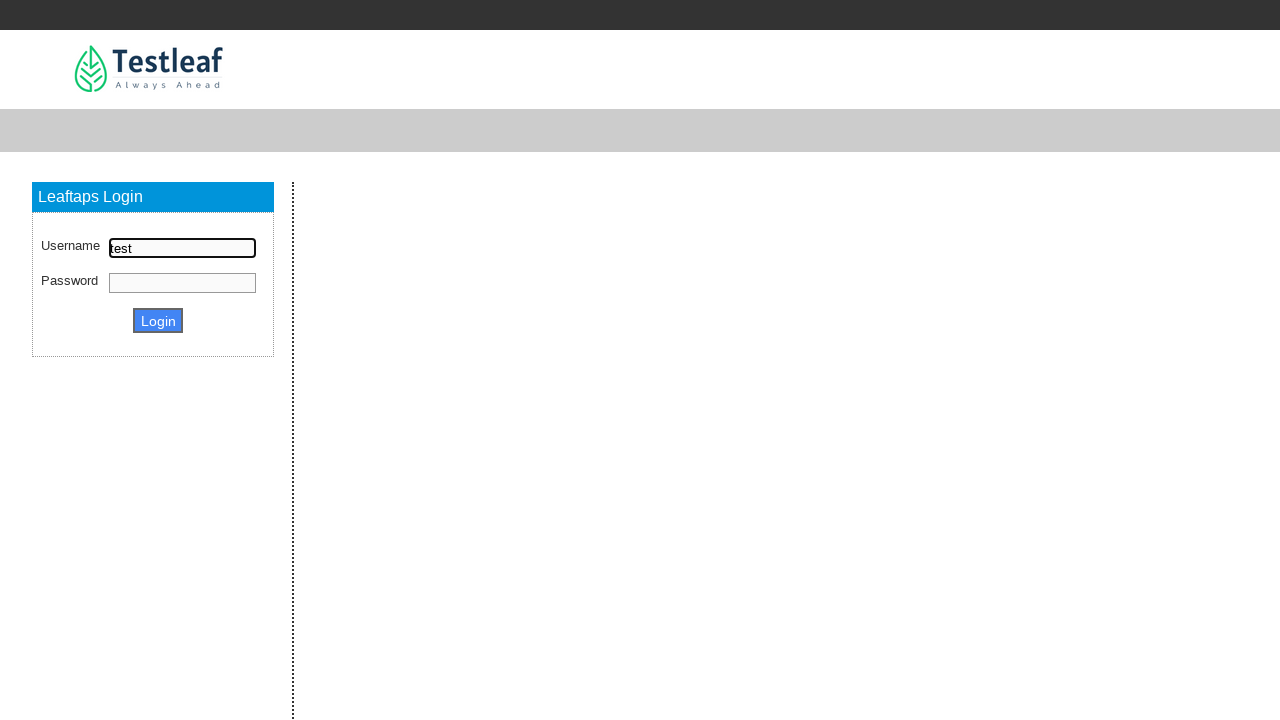

Retrieved text content from username label
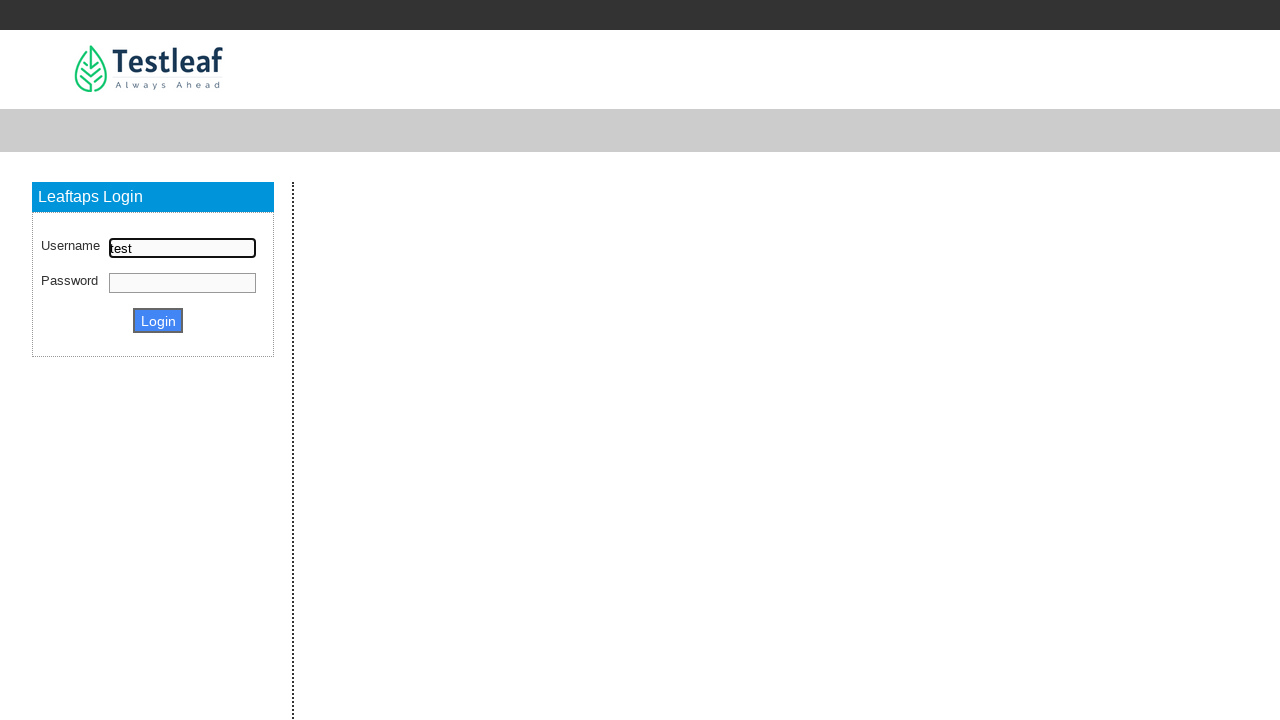

Retrieved value attribute from username input
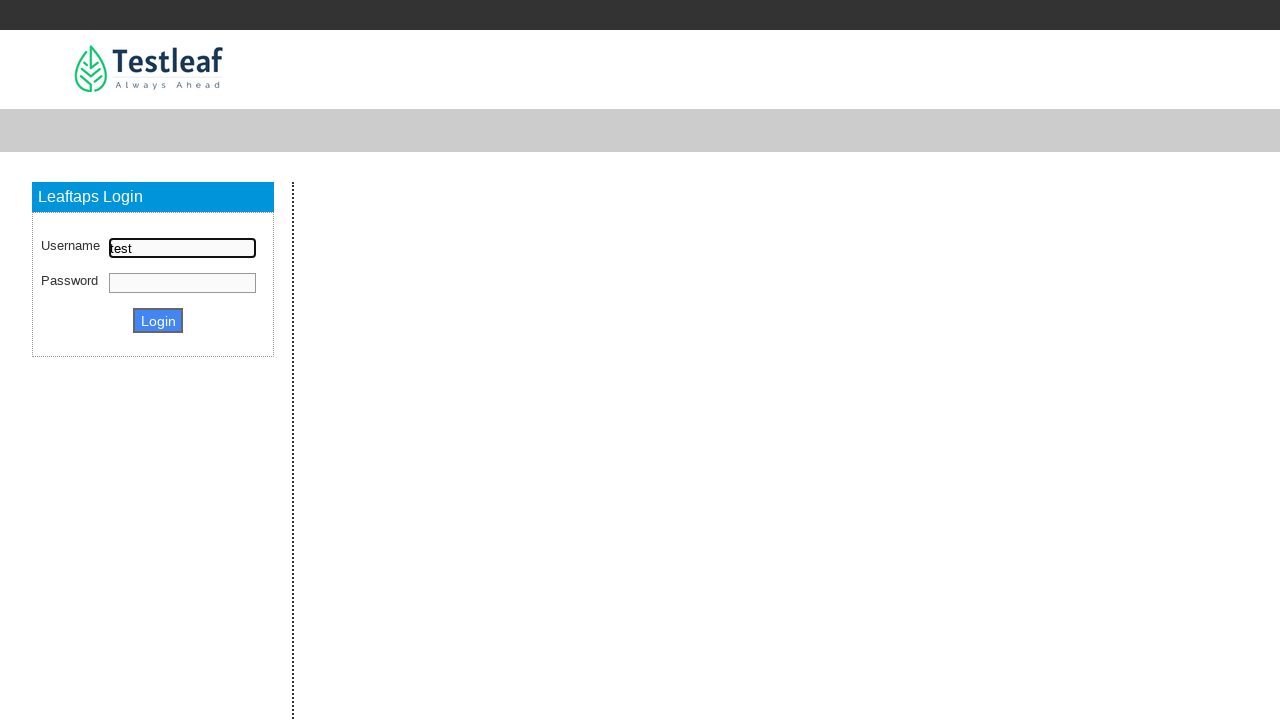

Retrieved textContent attribute from title element
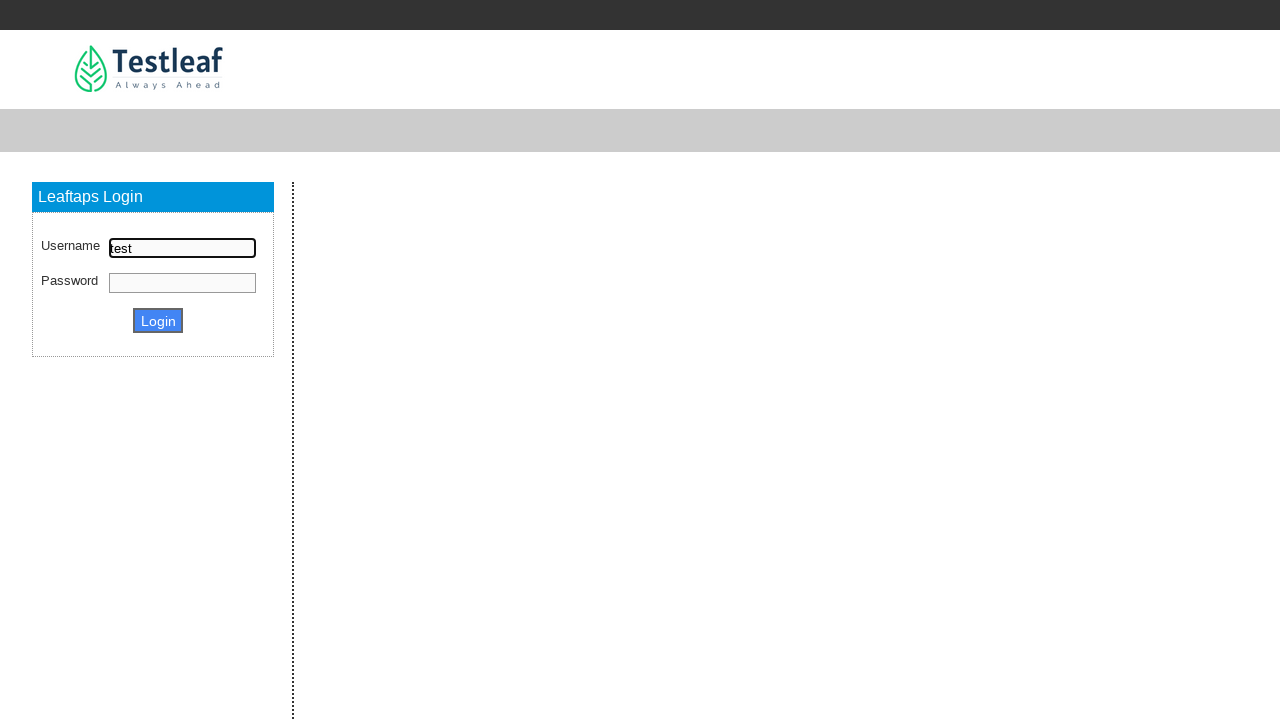

Retrieved bounding box coordinates of username label
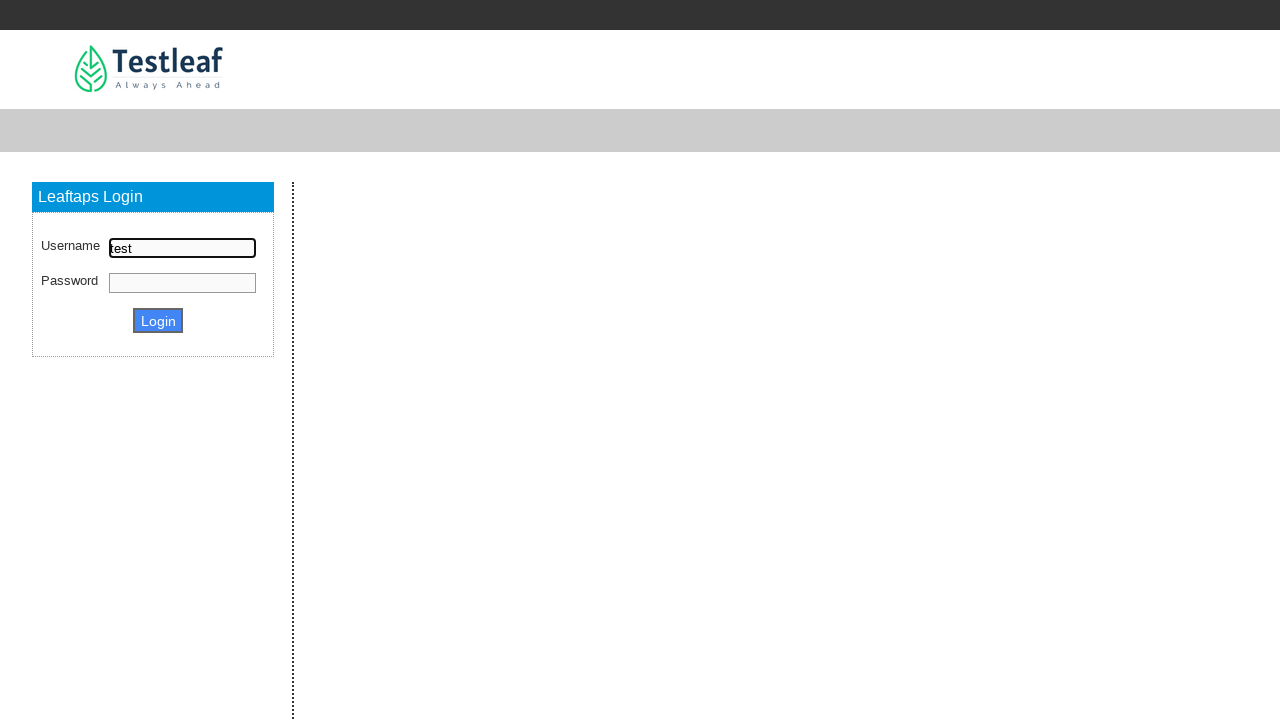

Retrieved computed background color of username label
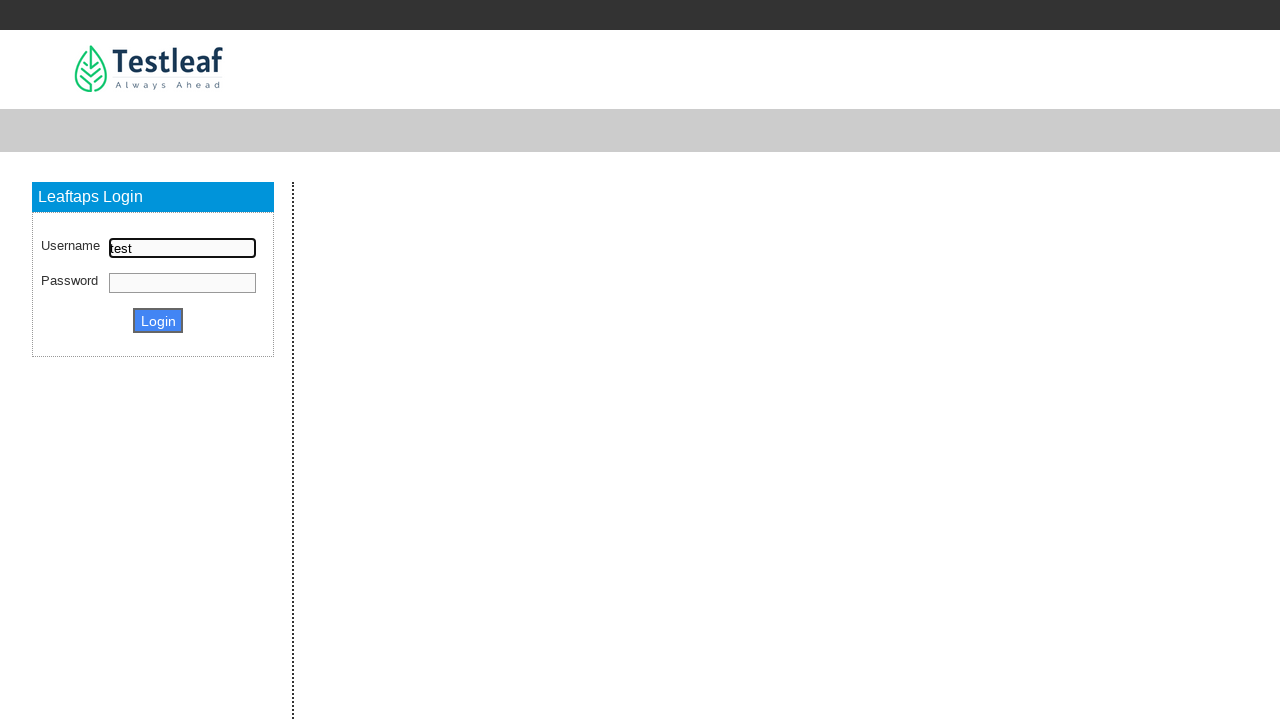

Retrieved computed text alignment of username label
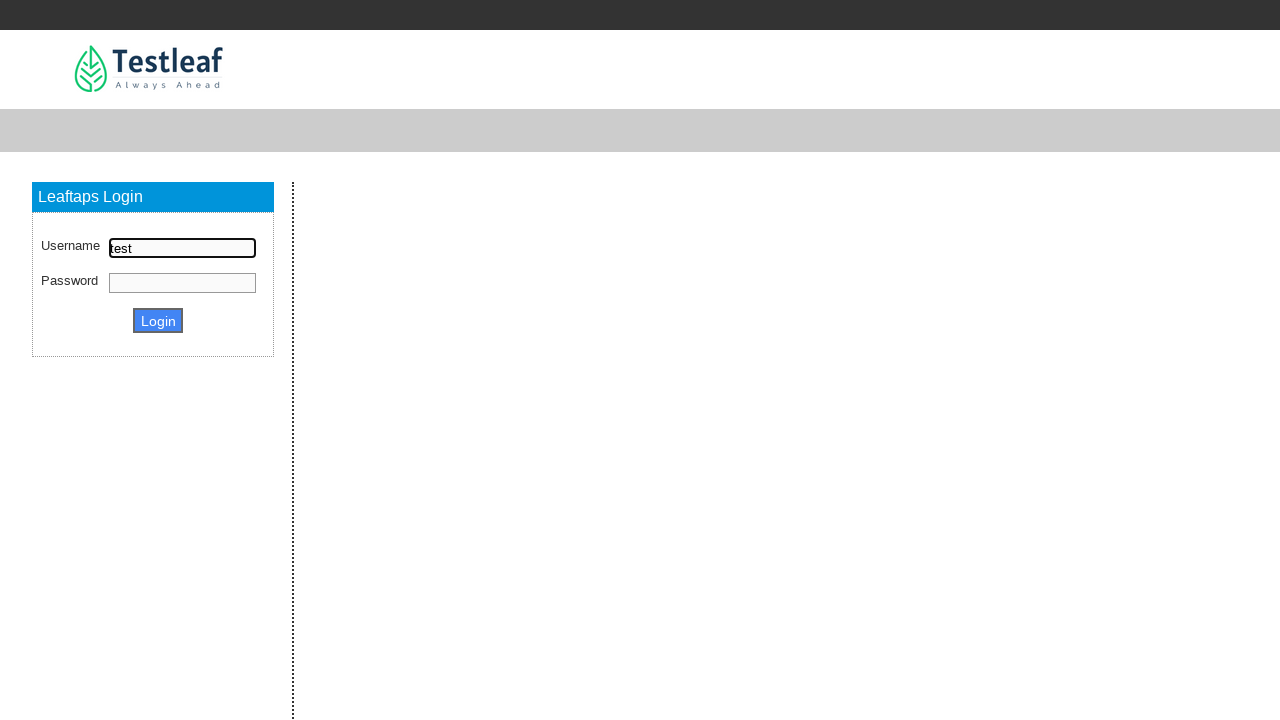

Retrieved all label elements on the page
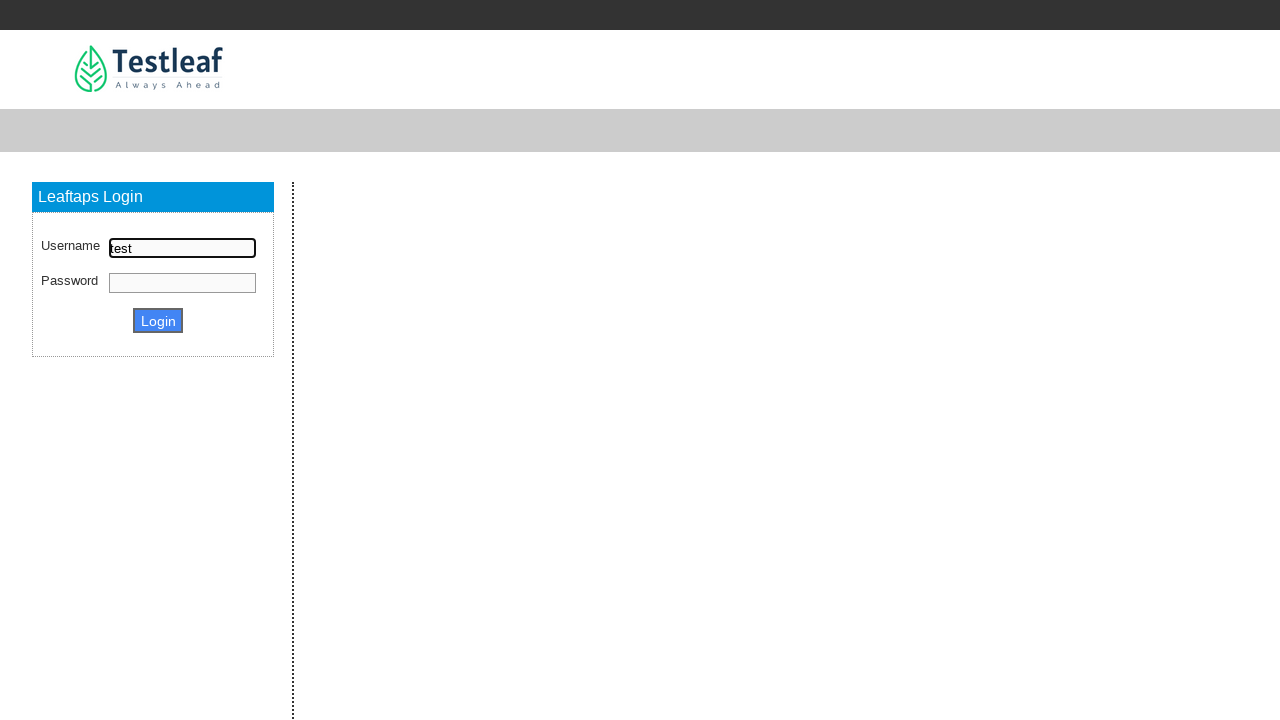

Retrieved bounding box coordinates of a label element
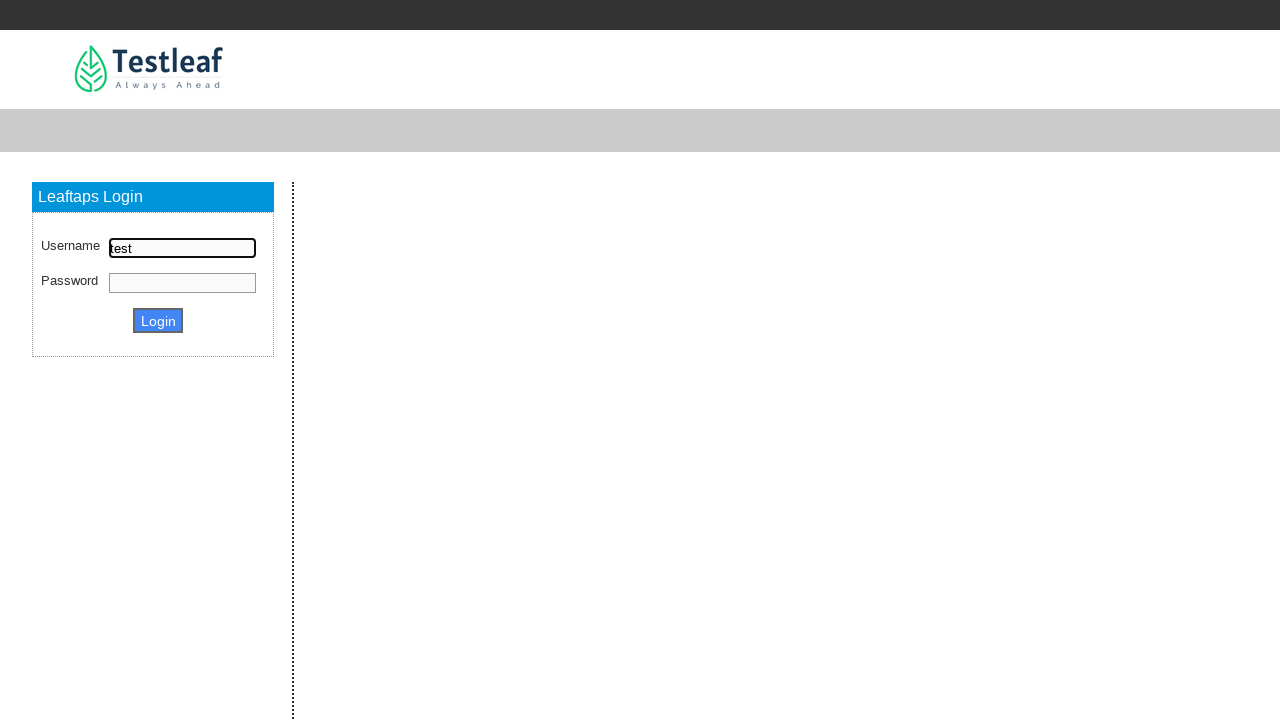

Retrieved bounding box coordinates of a label element
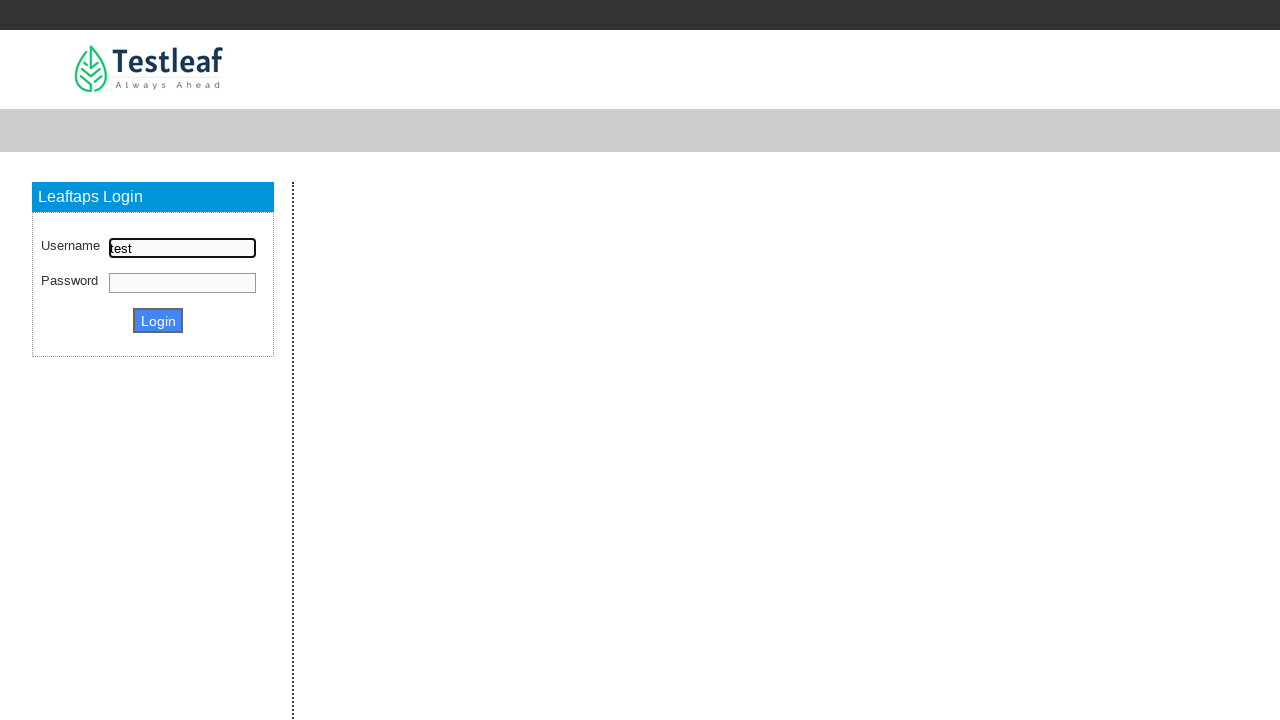

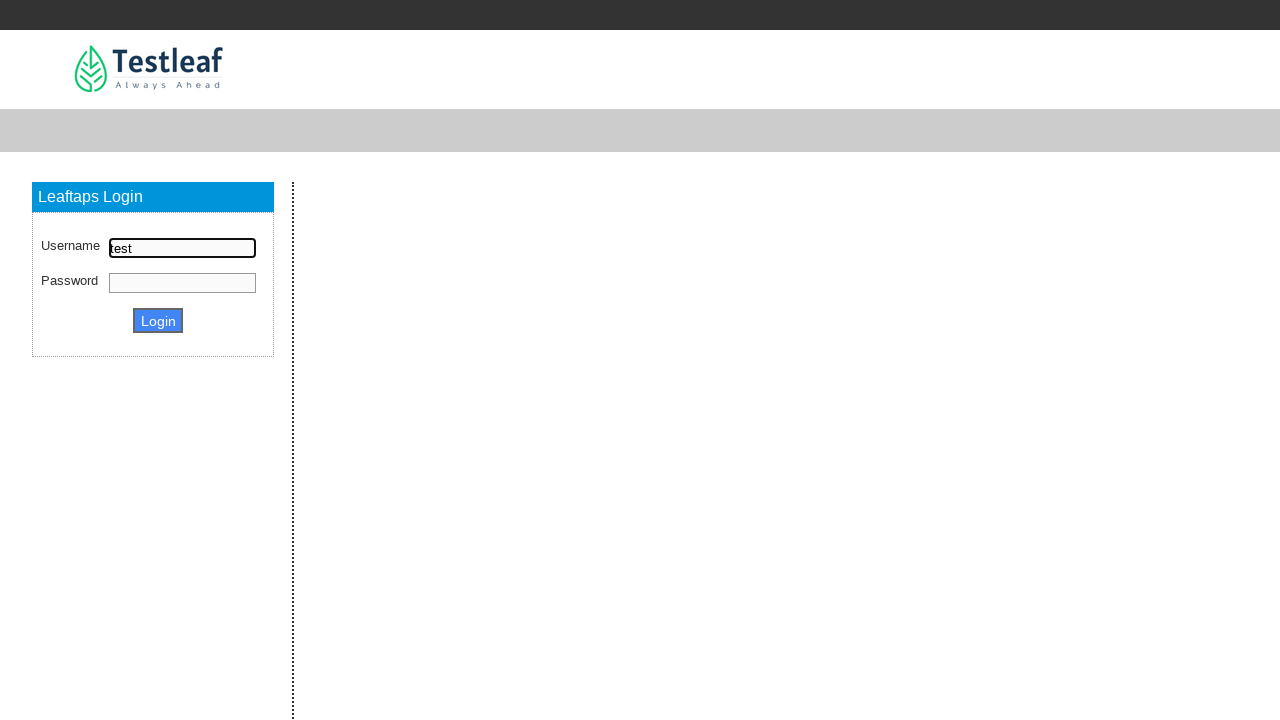